Tests dropdown selection by selecting Option 2 using its value attribute

Starting URL: https://the-internet.herokuapp.com/dropdown

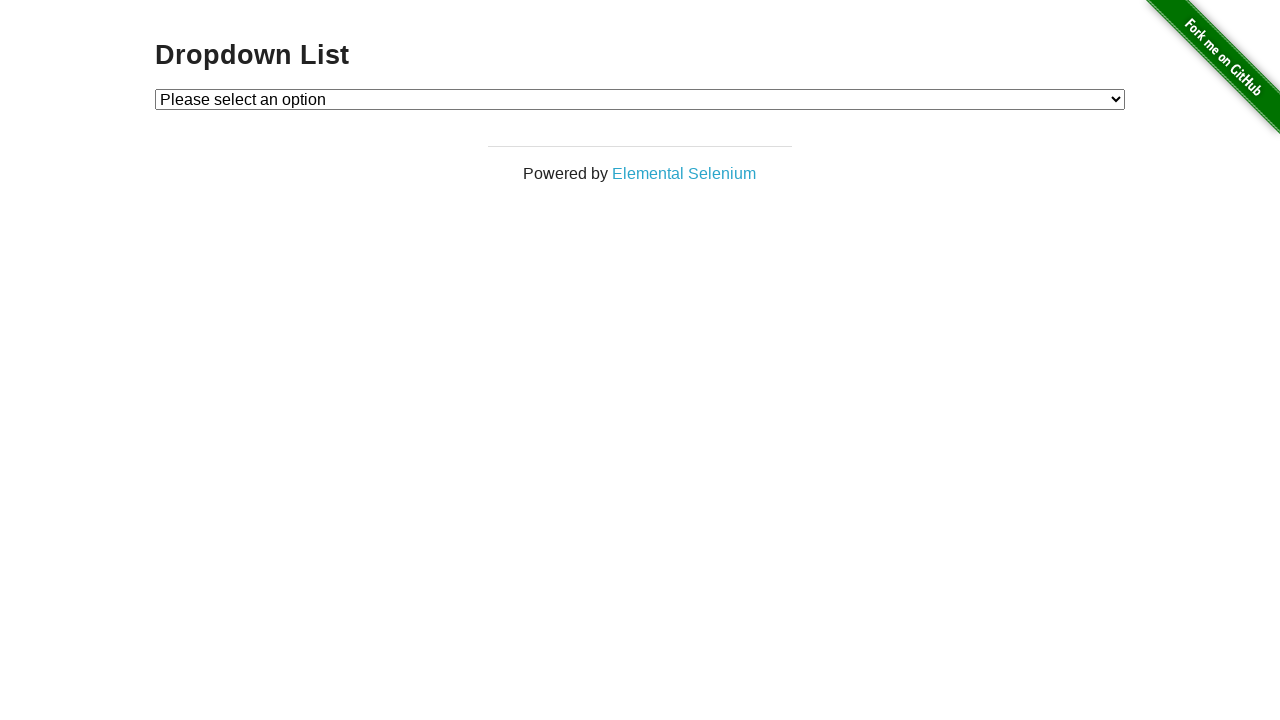

Navigated to dropdown page
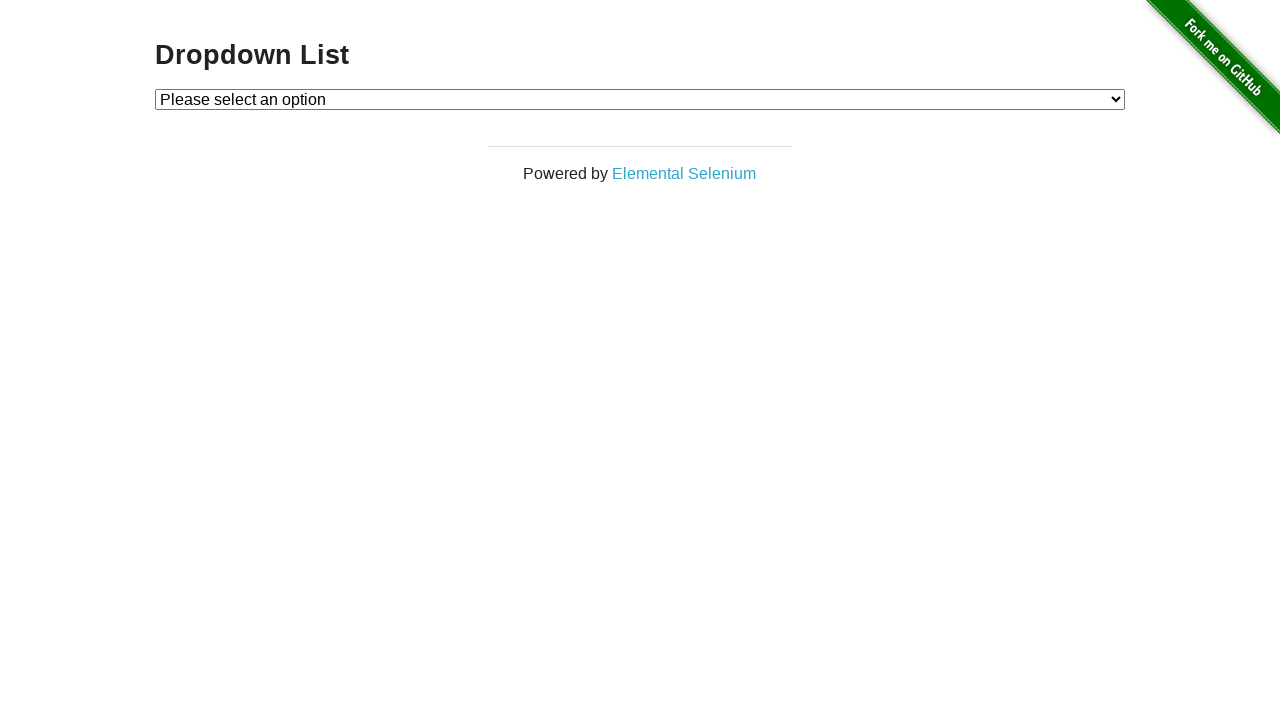

Selected Option 2 via value attribute from dropdown on #dropdown
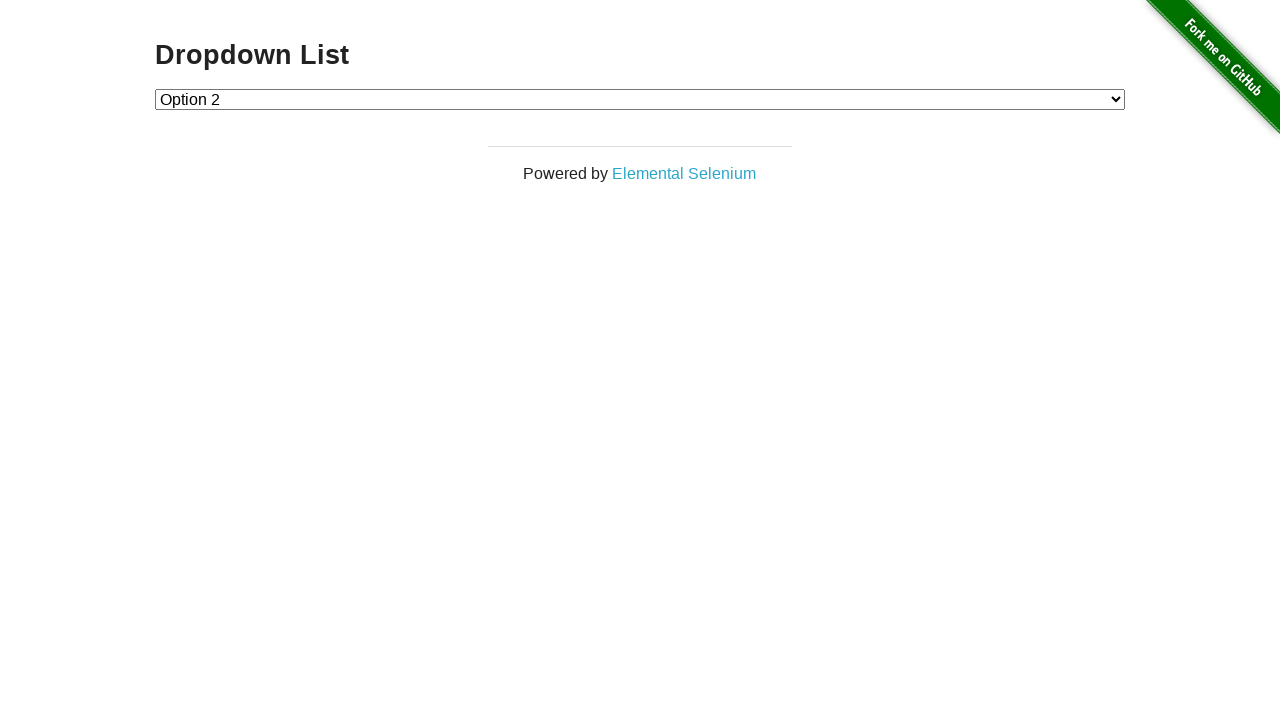

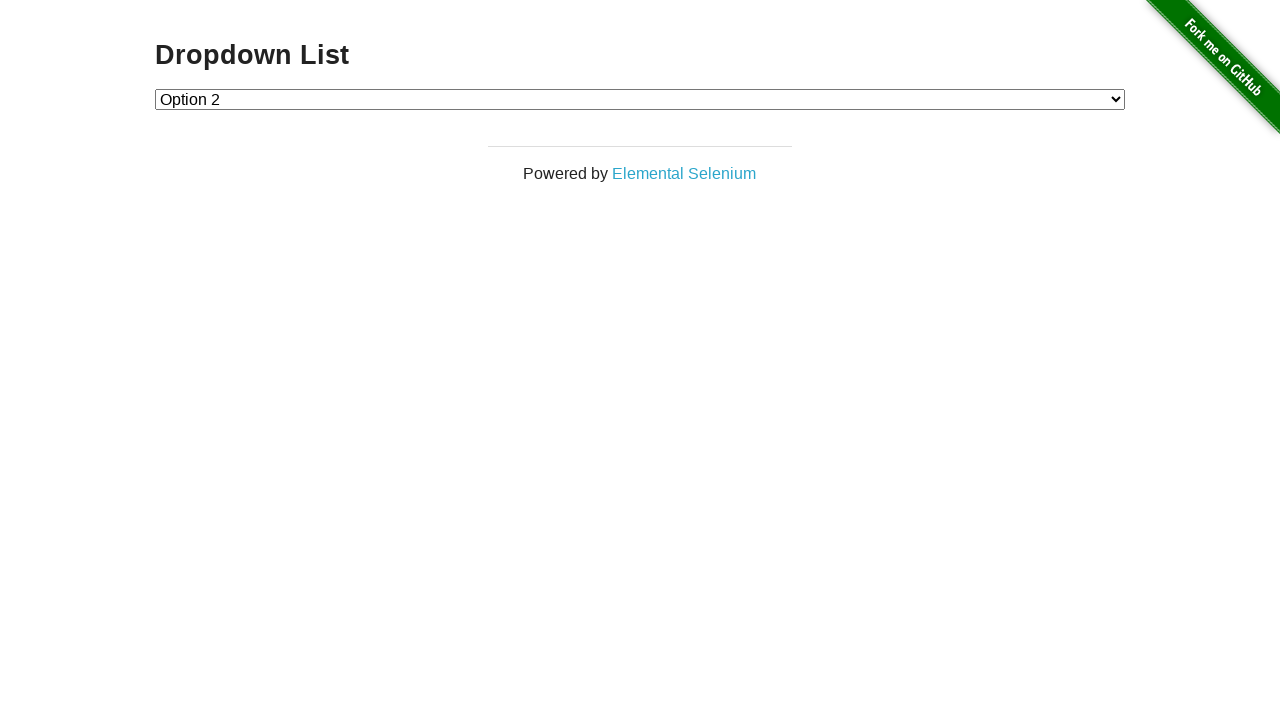